Tests a practice form by filling out all fields including personal information, date of birth, subjects, hobbies, address, and state/city dropdowns, then submits and verifies the results appear correctly.

Starting URL: https://demoqa.com/automation-practice-form

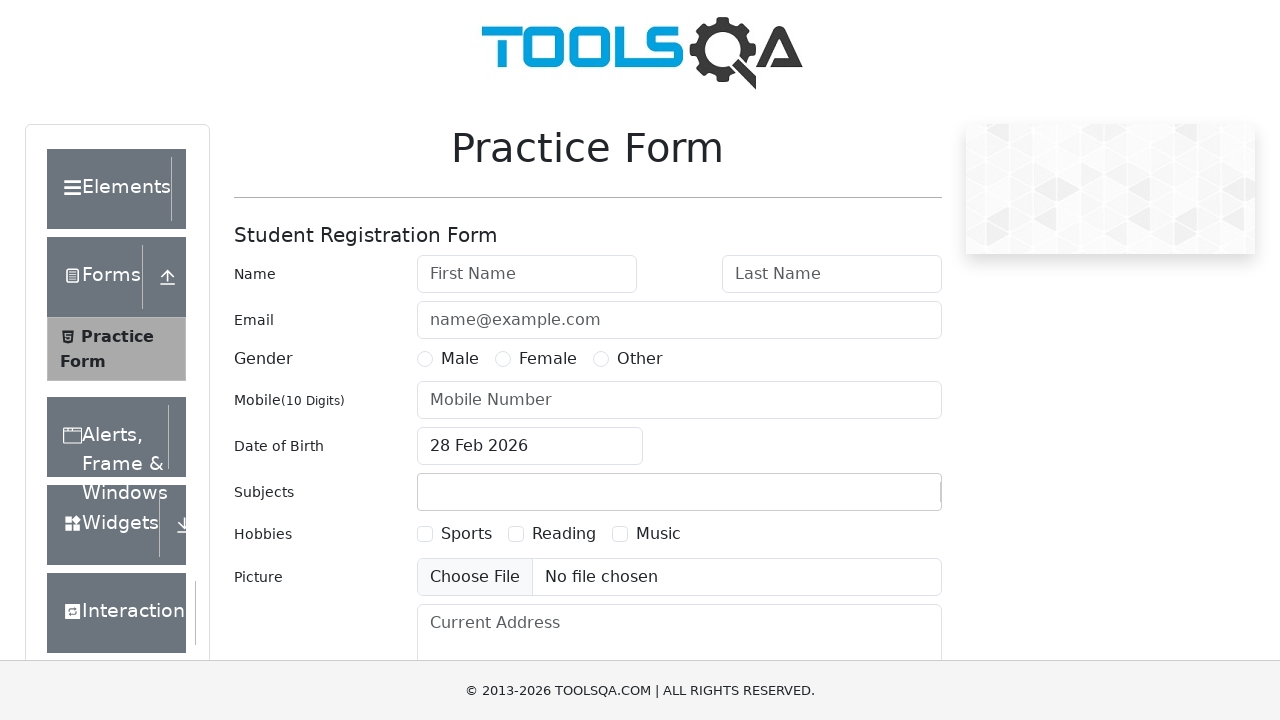

Filled first name field with 'Mikhail' on #firstName
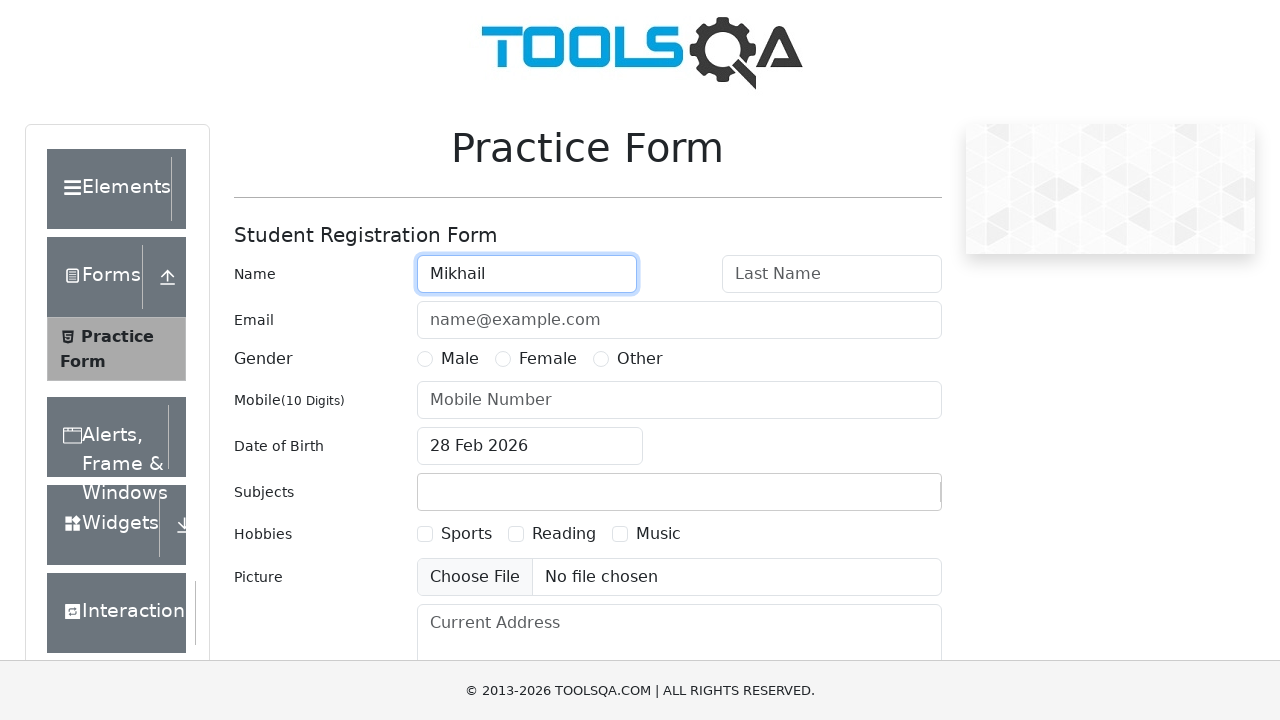

Filled last name field with 'Loginov' on #lastName
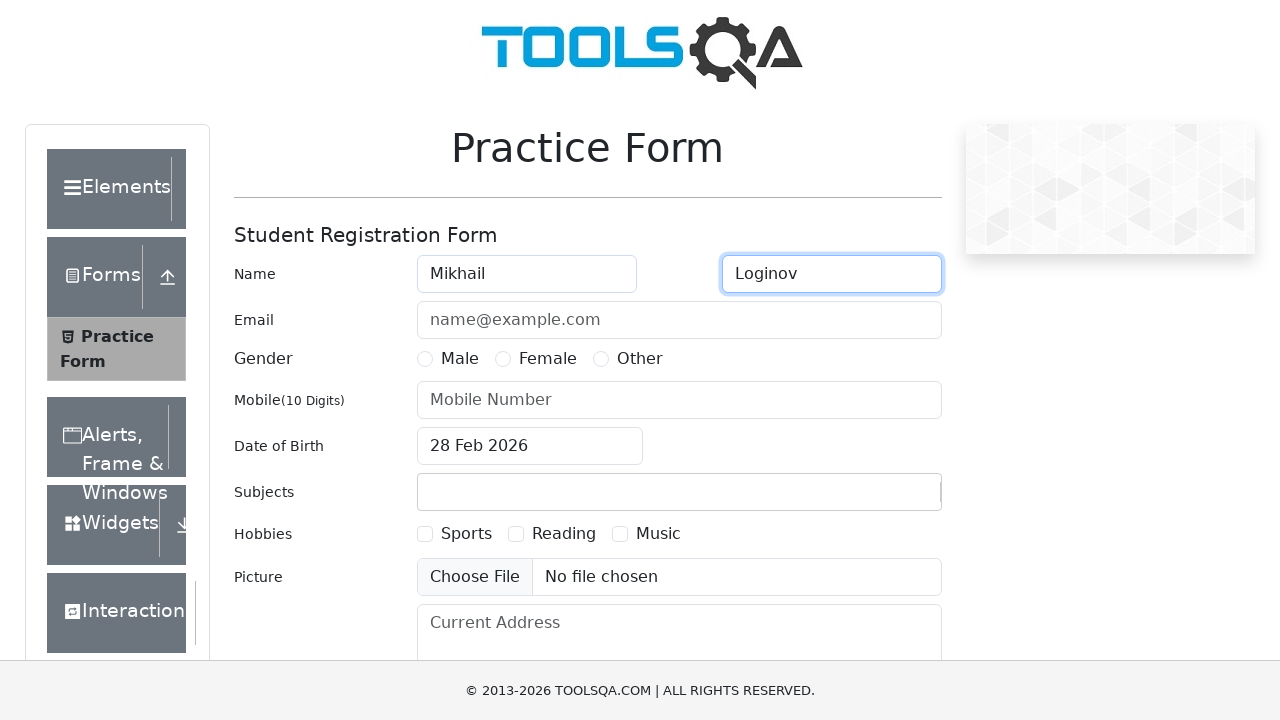

Filled email field with 'random@mail.ru' on #userEmail
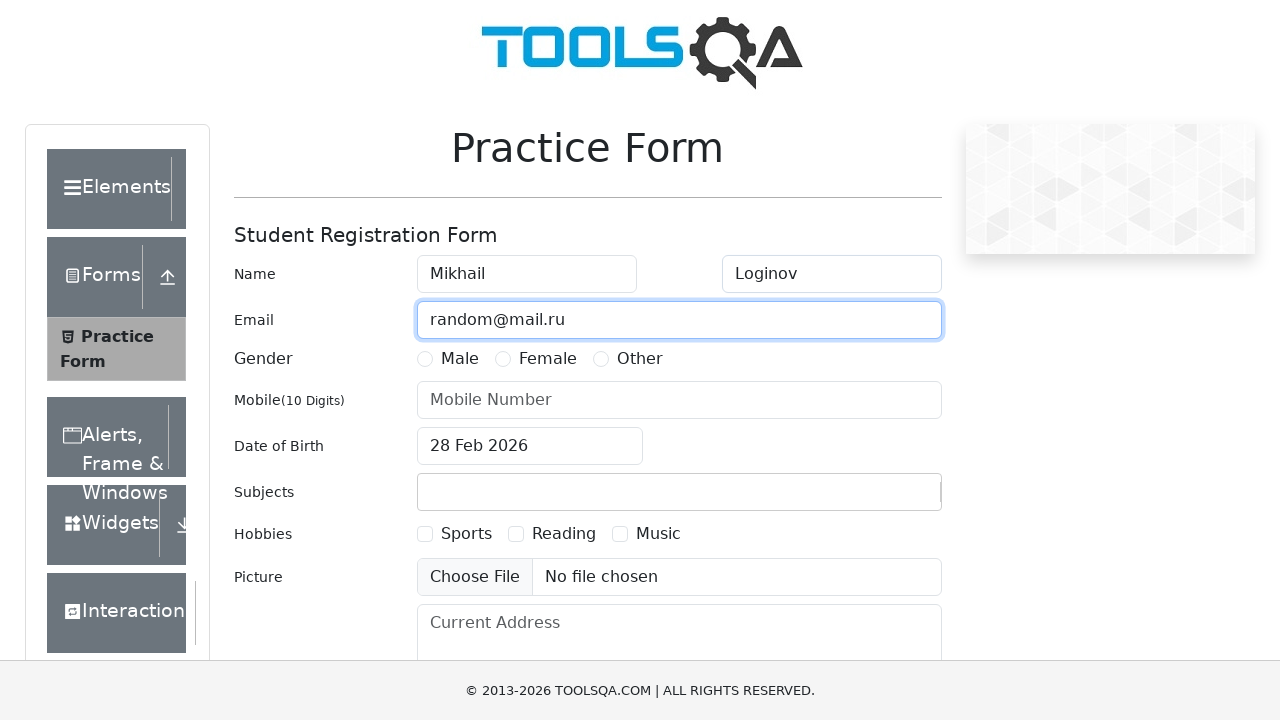

Selected gender radio button at (460, 359) on label[for='gender-radio-1']
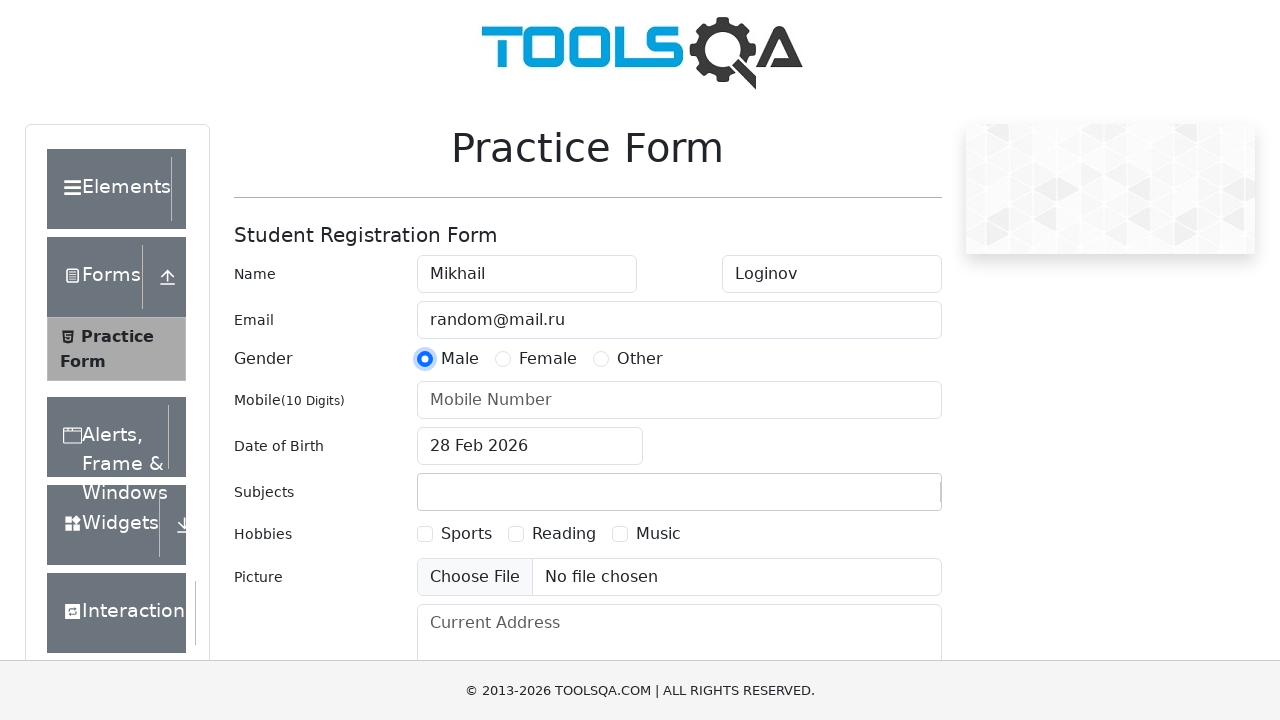

Filled phone number field with '1234567890' on #userNumber
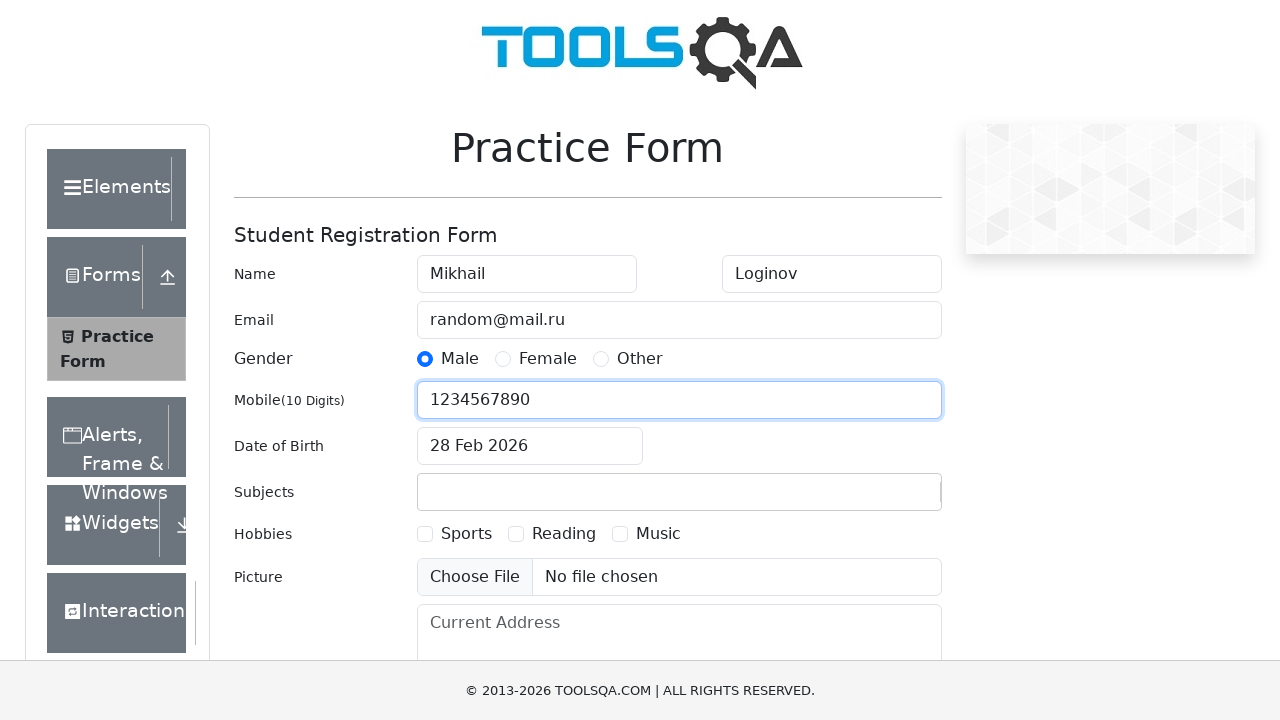

Clicked date of birth input field at (530, 446) on #dateOfBirthInput
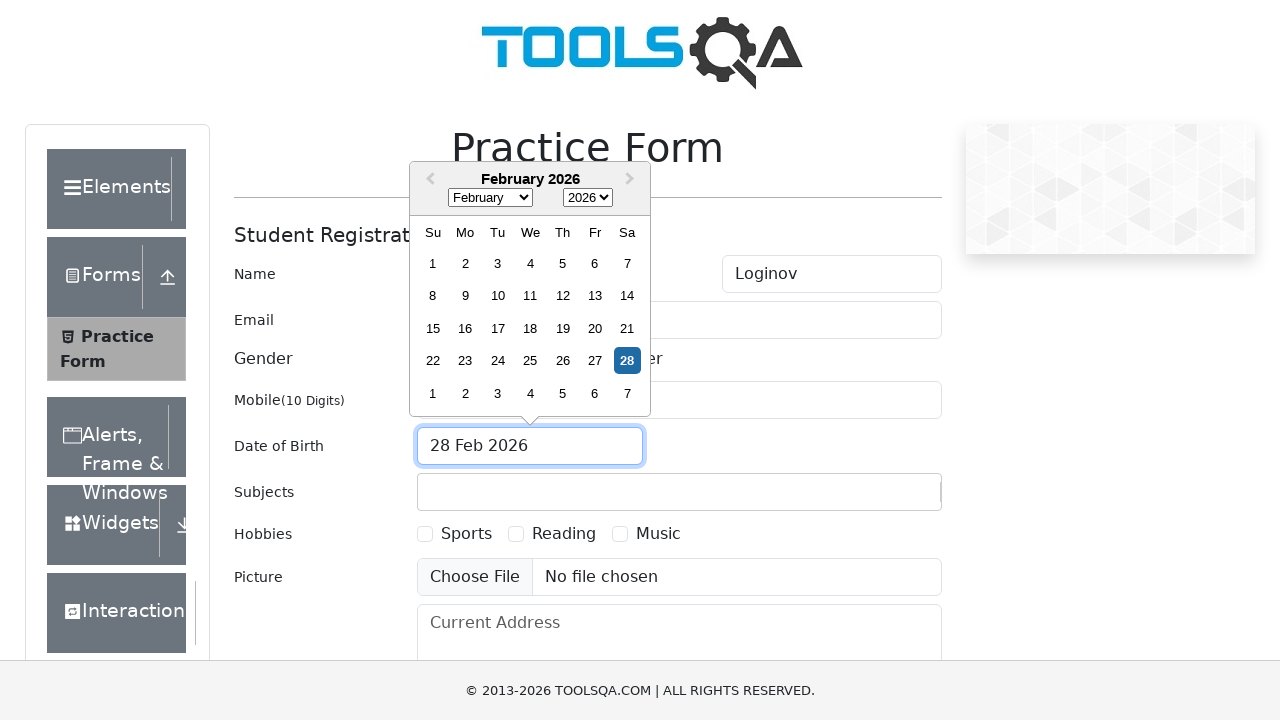

Selected month 2 (February) from date picker on .react-datepicker__month-select
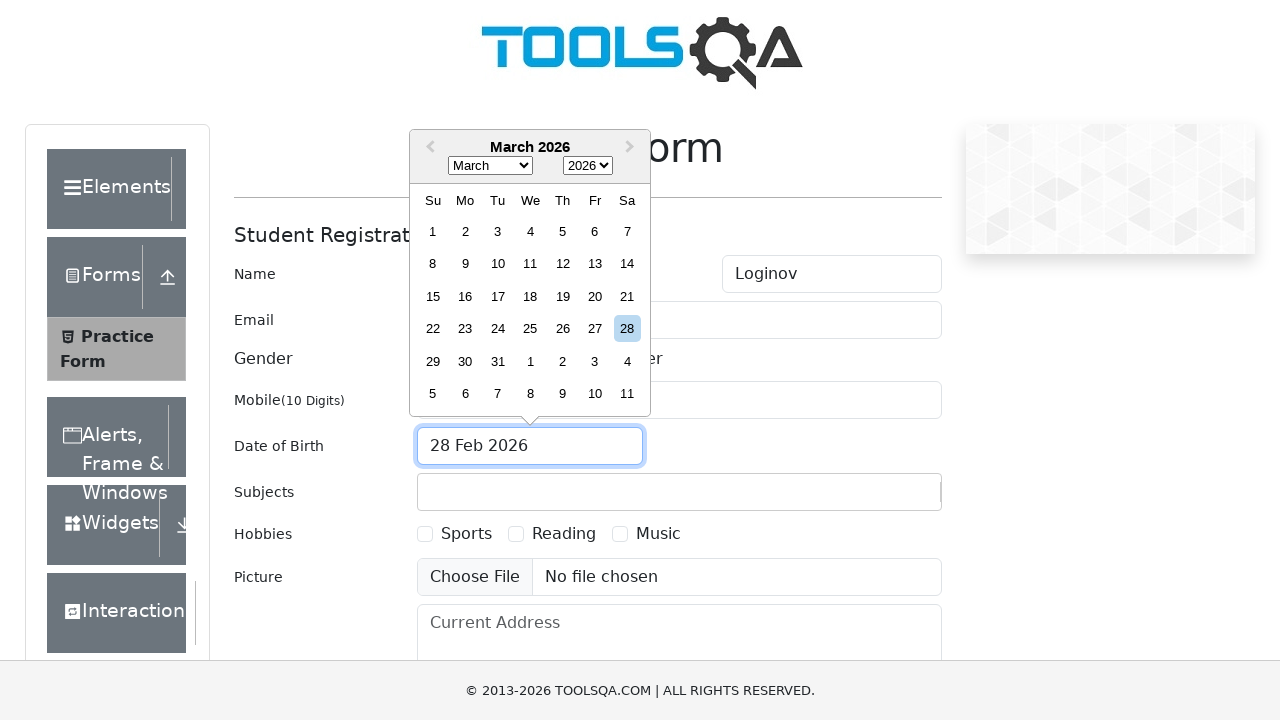

Selected year 1993 from date picker on .react-datepicker__year-select
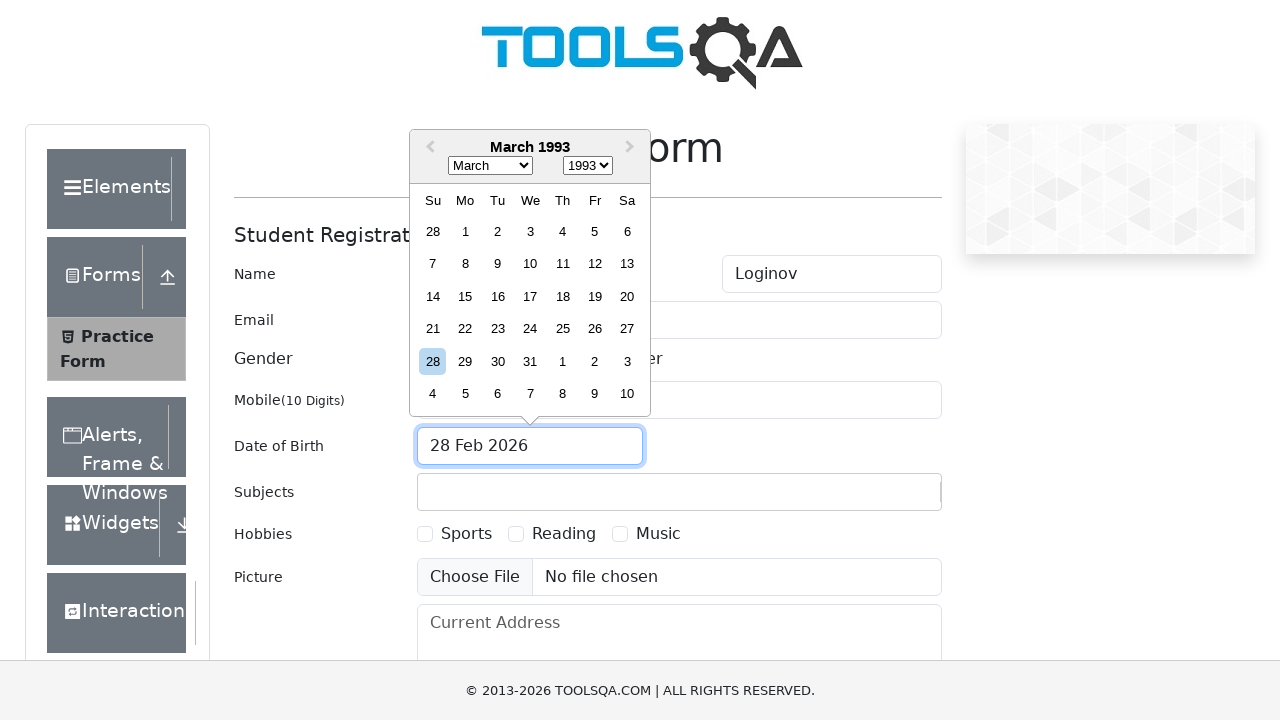

Selected day 16 from date picker at (498, 296) on .react-datepicker__day--016
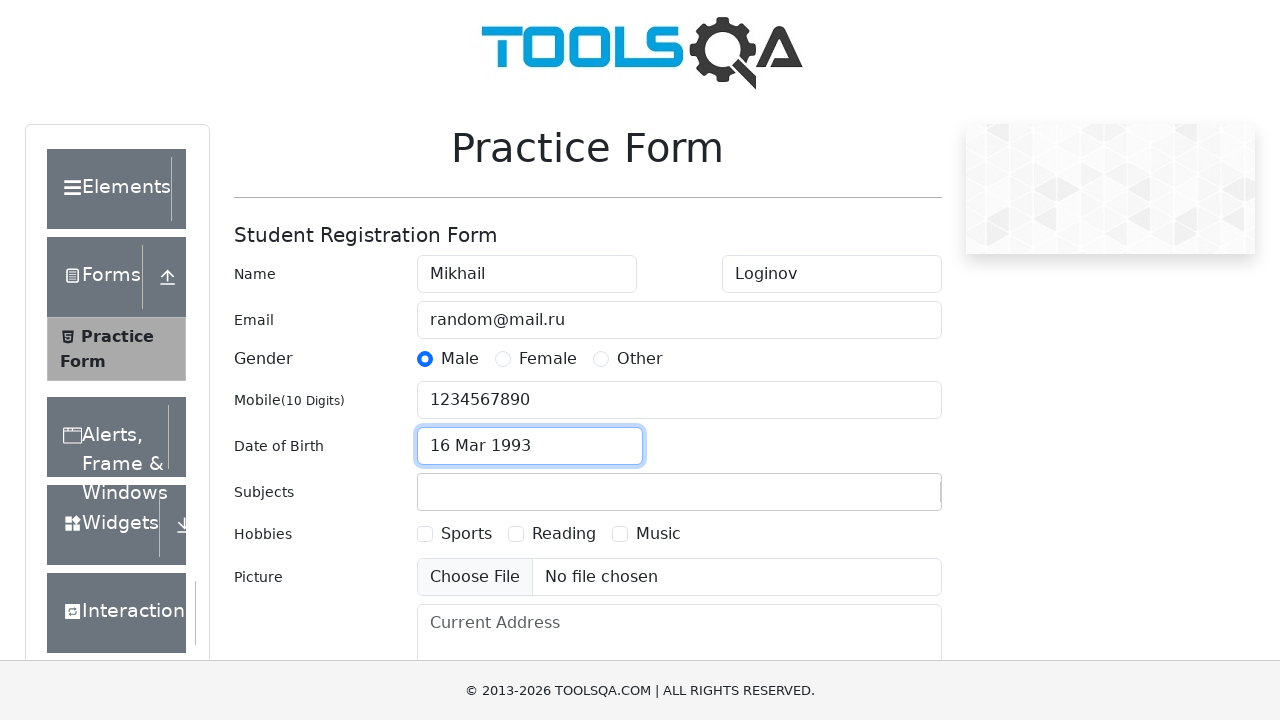

Filled subjects input with 'Math' on #subjectsInput
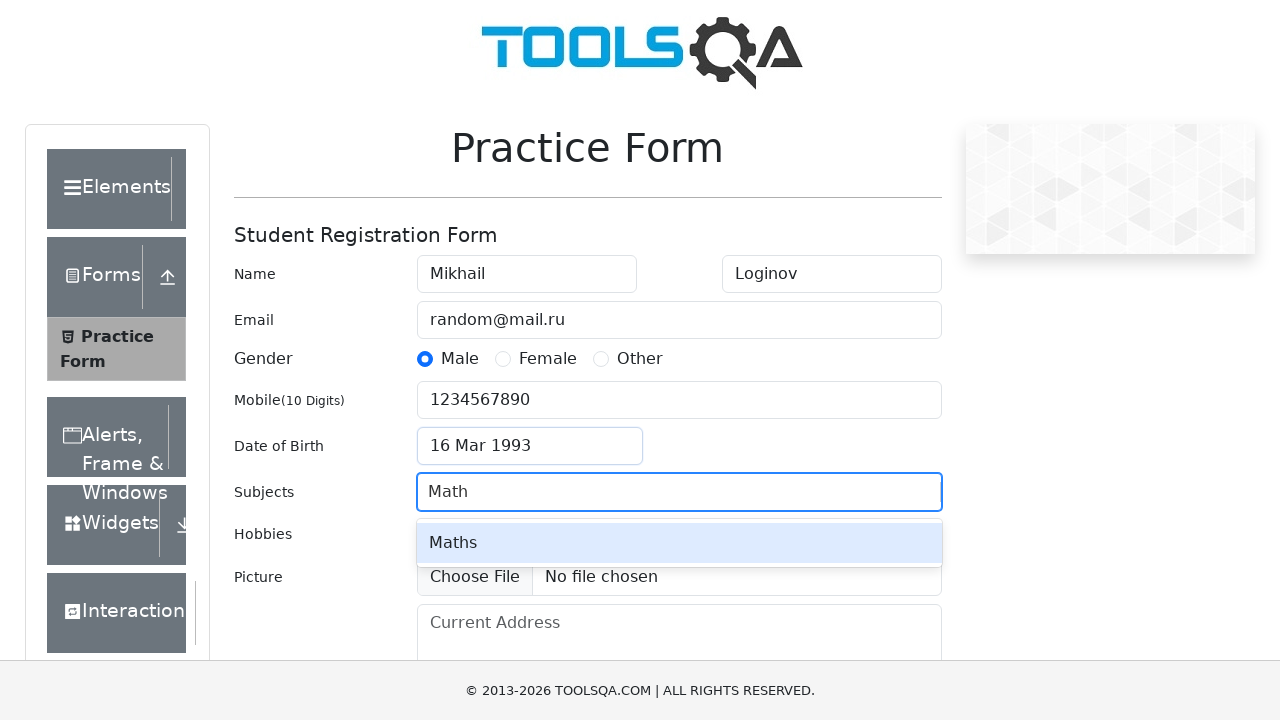

Pressed Enter to add Math subject on #subjectsInput
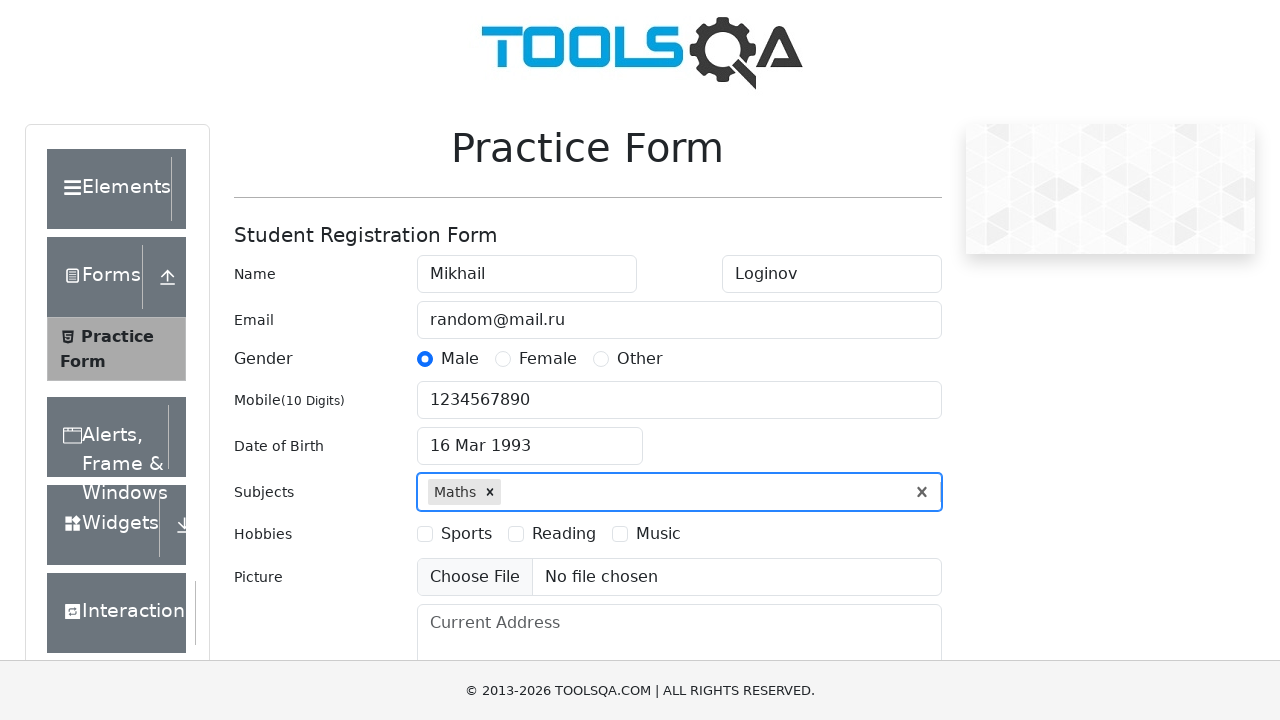

Filled subjects input with 'English' on #subjectsInput
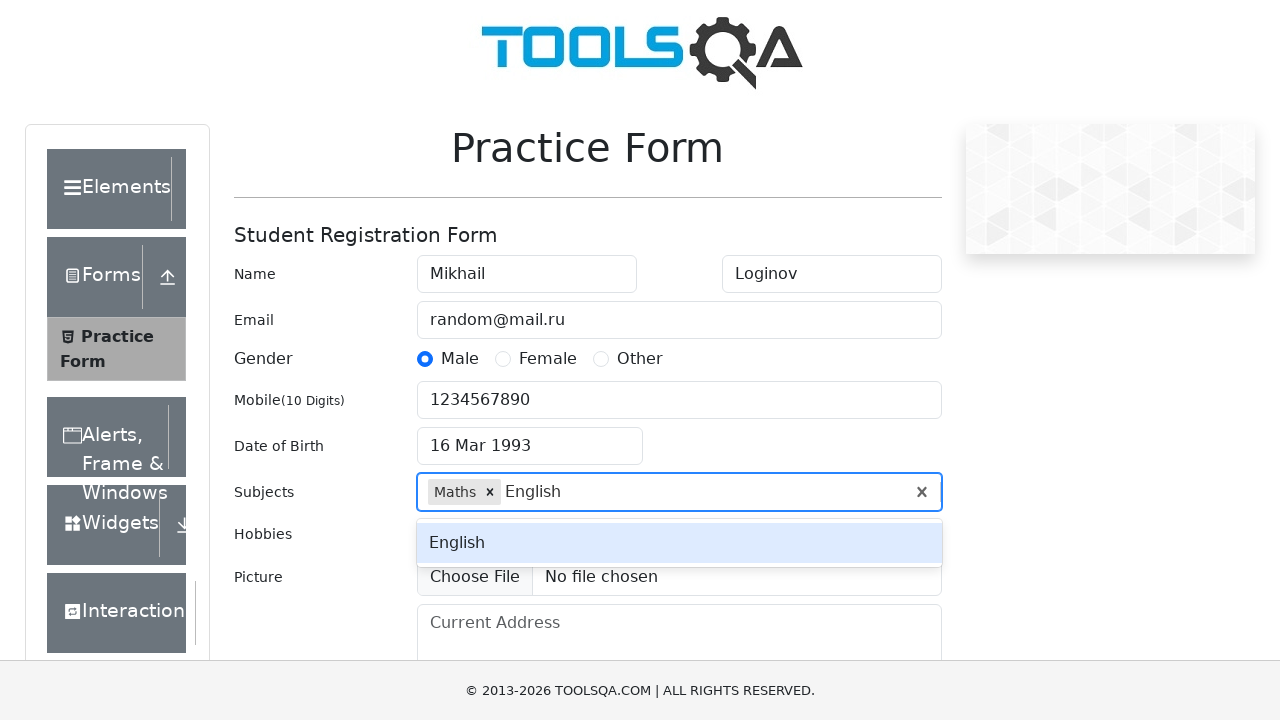

Pressed Enter to add English subject on #subjectsInput
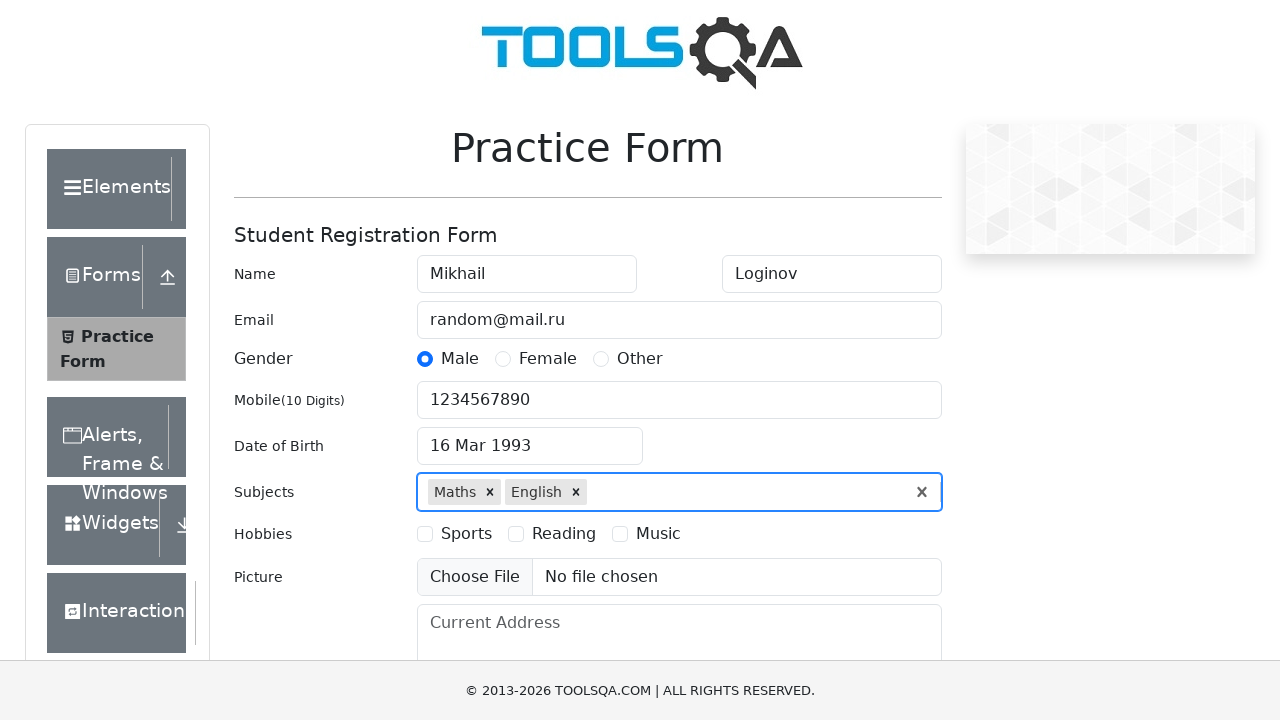

Clicked hobby checkbox 1 of 3 at (466, 534) on label[for*='hobbies-checkbox'] >> nth=0
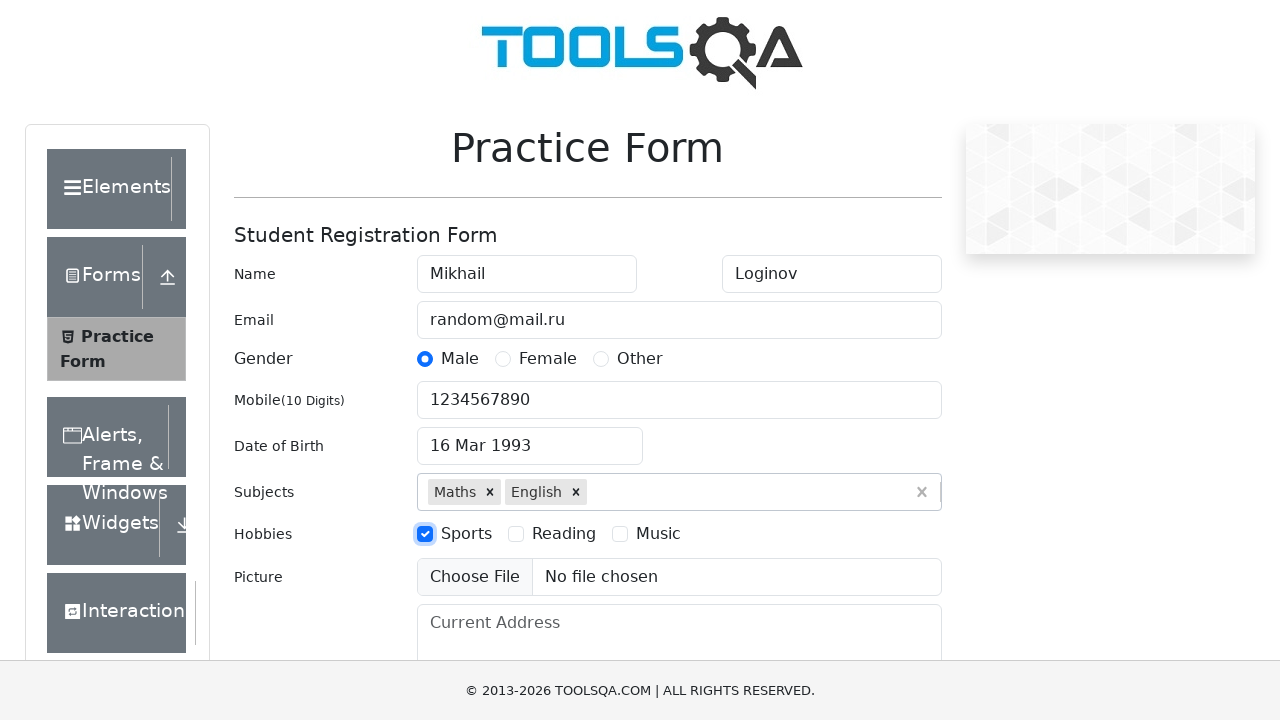

Clicked hobby checkbox 2 of 3 at (564, 534) on label[for*='hobbies-checkbox'] >> nth=1
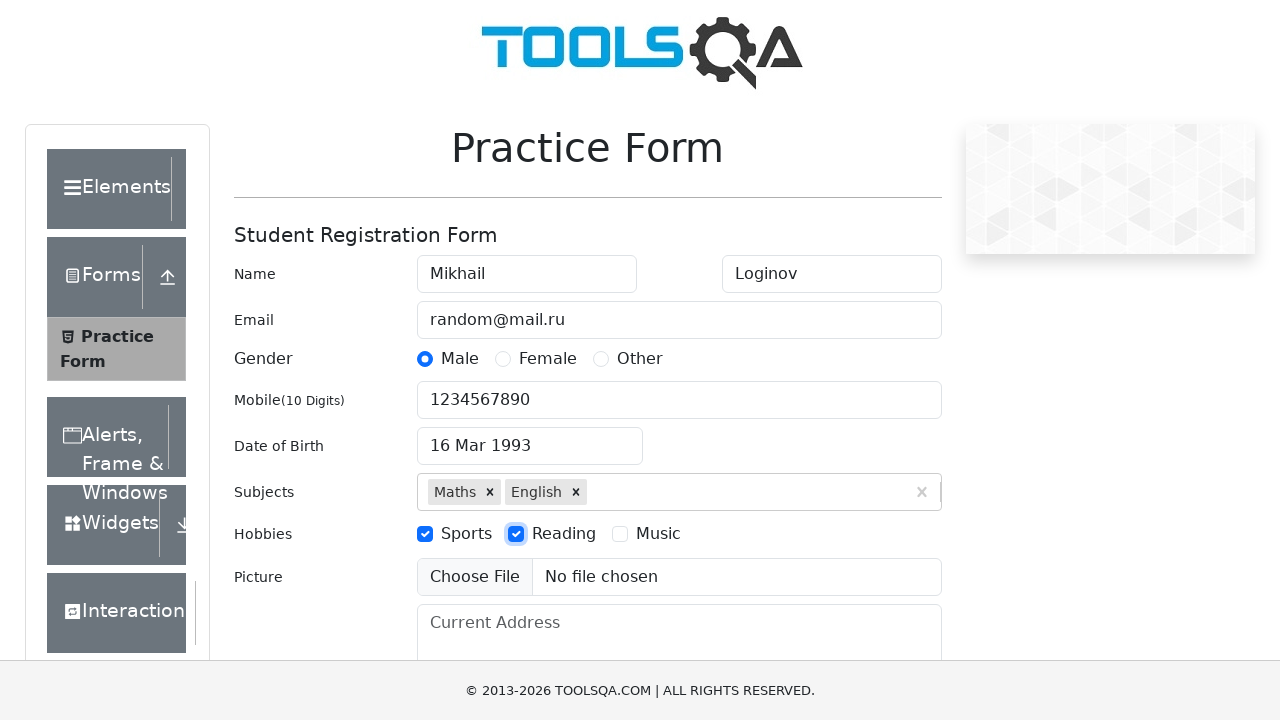

Clicked hobby checkbox 3 of 3 at (658, 534) on label[for*='hobbies-checkbox'] >> nth=2
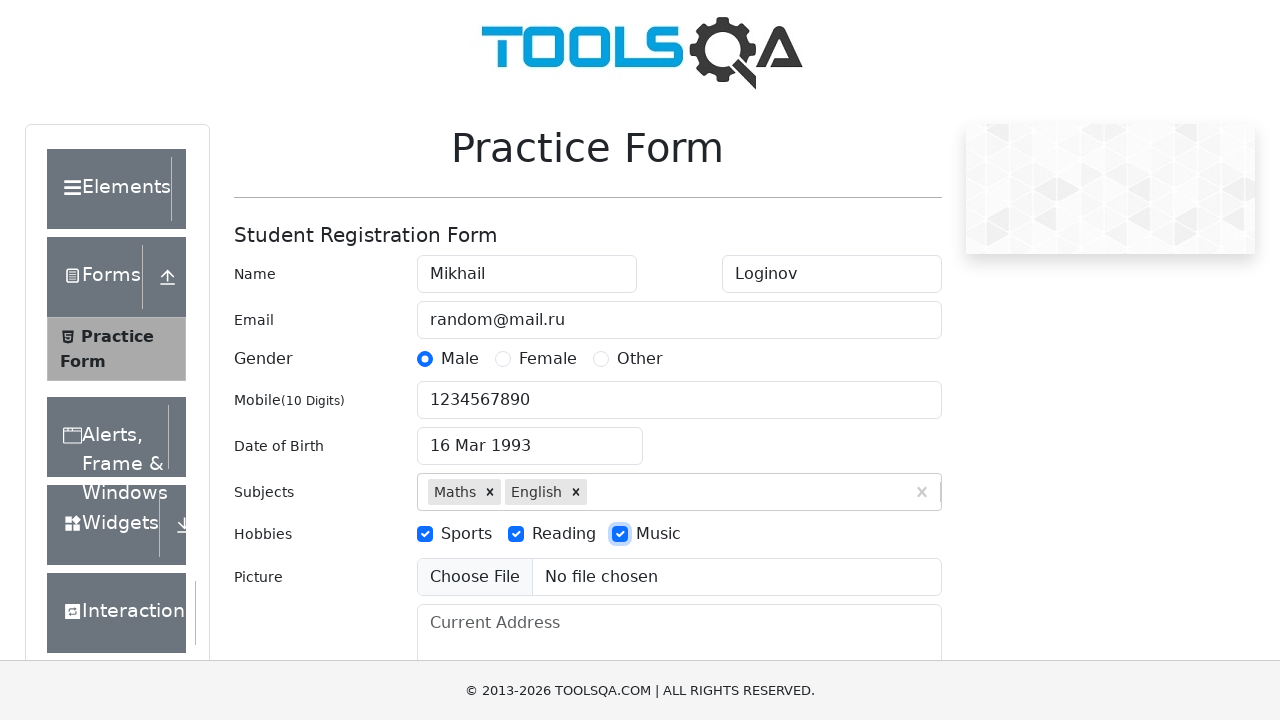

Filled current address field with 'Saint-Pee' on textarea[placeholder='Current Address']
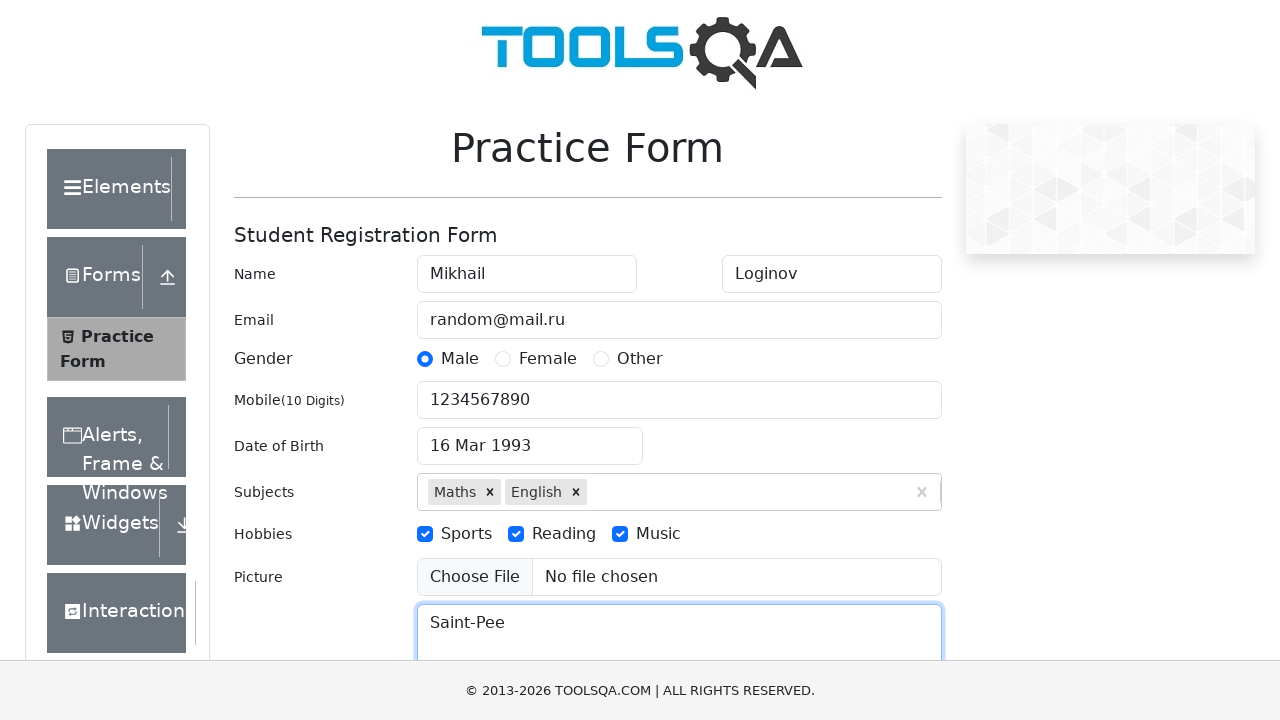

Filled state dropdown input with 'NCR' on #react-select-3-input
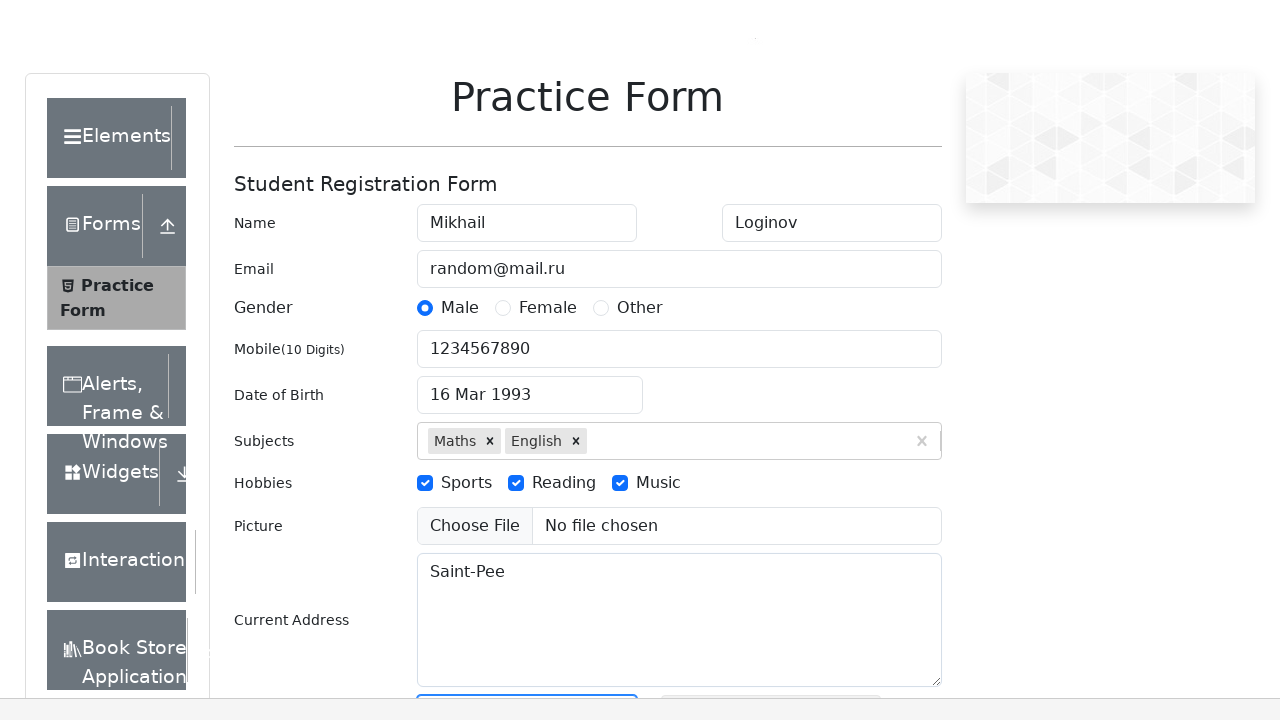

Pressed Enter to select NCR state on #react-select-3-input
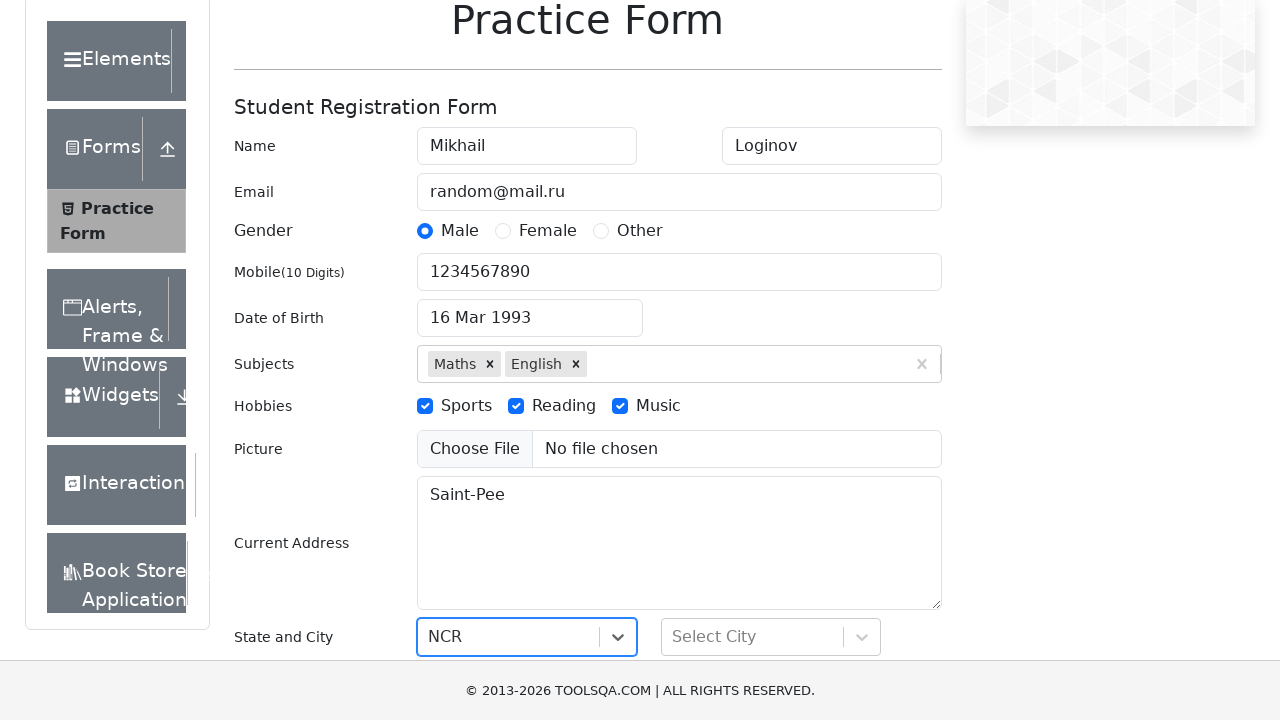

Filled city dropdown input with 'Delhi' on #react-select-4-input
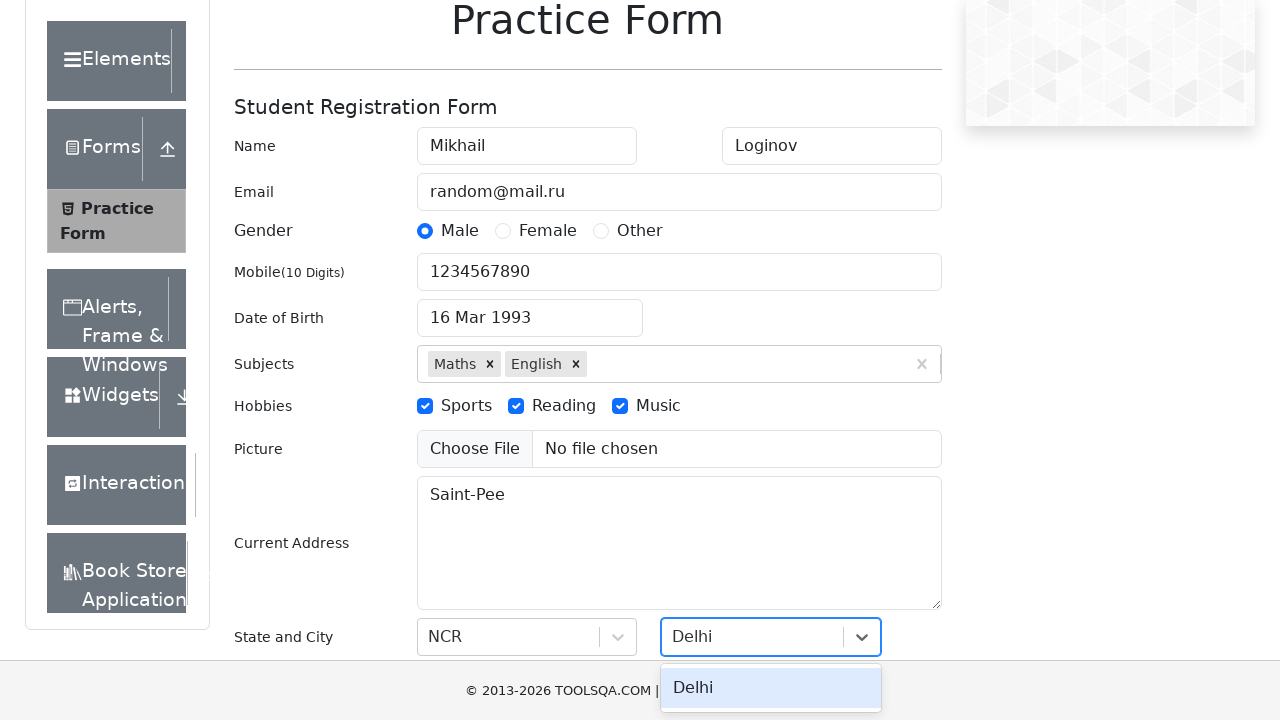

Pressed Enter to select Delhi city on #react-select-4-input
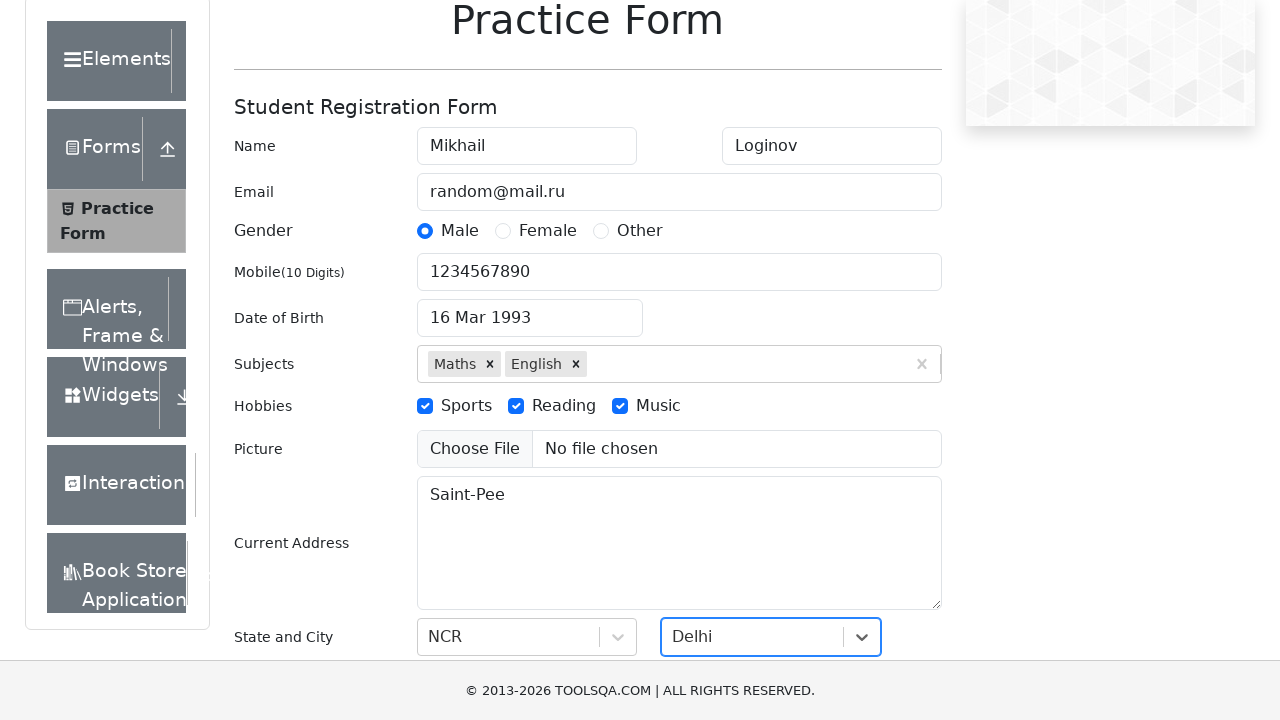

Clicked submit button to submit the form at (885, 499) on #submit
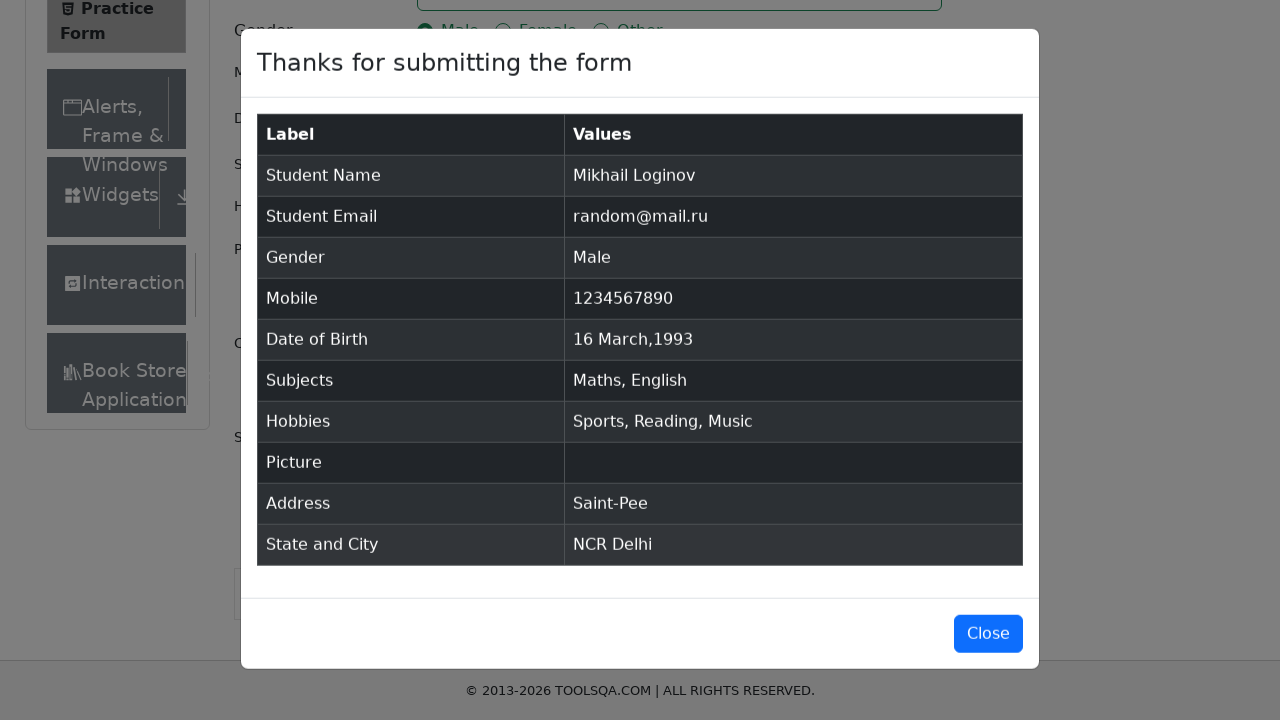

Verified success message 'Thanks for submitting the form' appeared
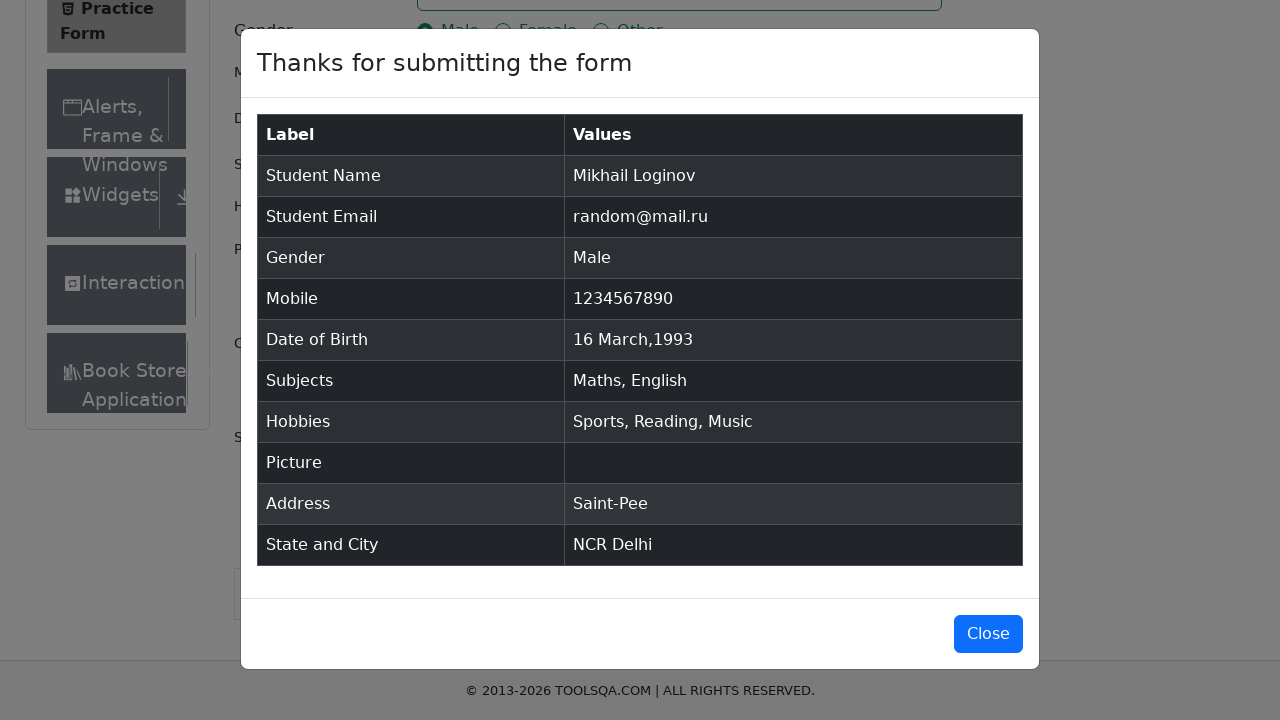

Verified full name 'Mikhail Loginov' in results
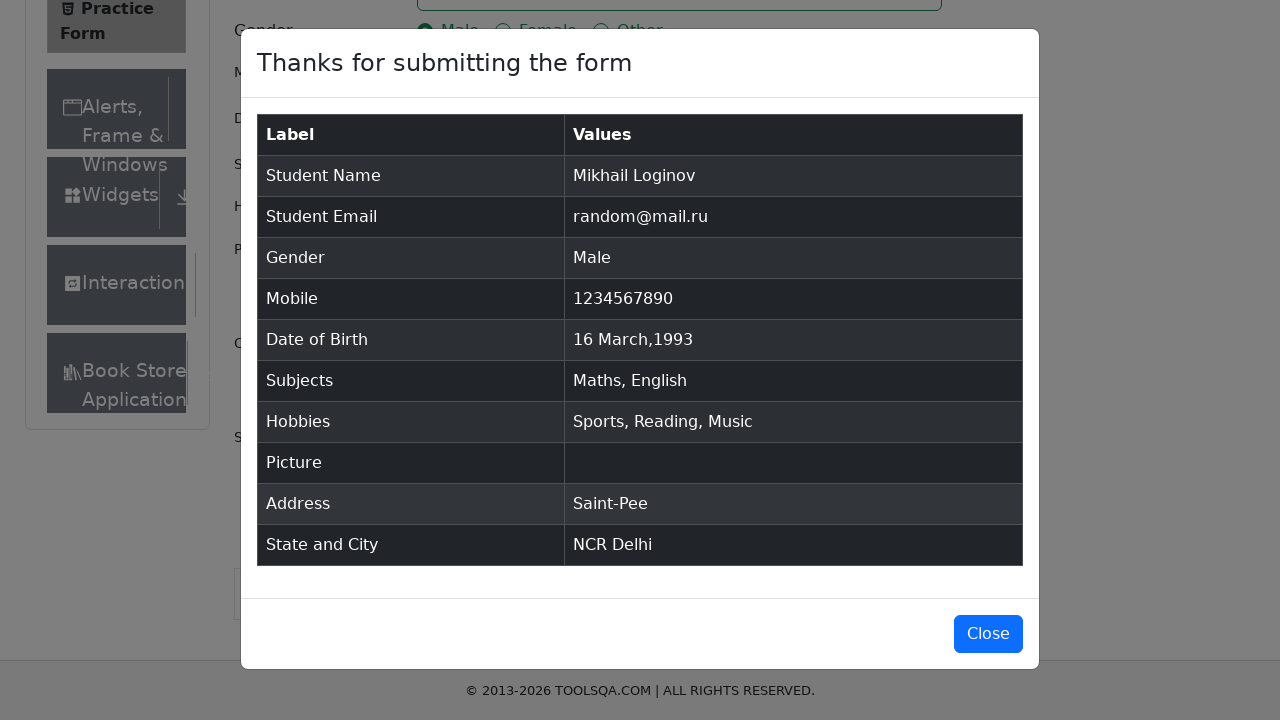

Verified email 'random@mail.ru' in results
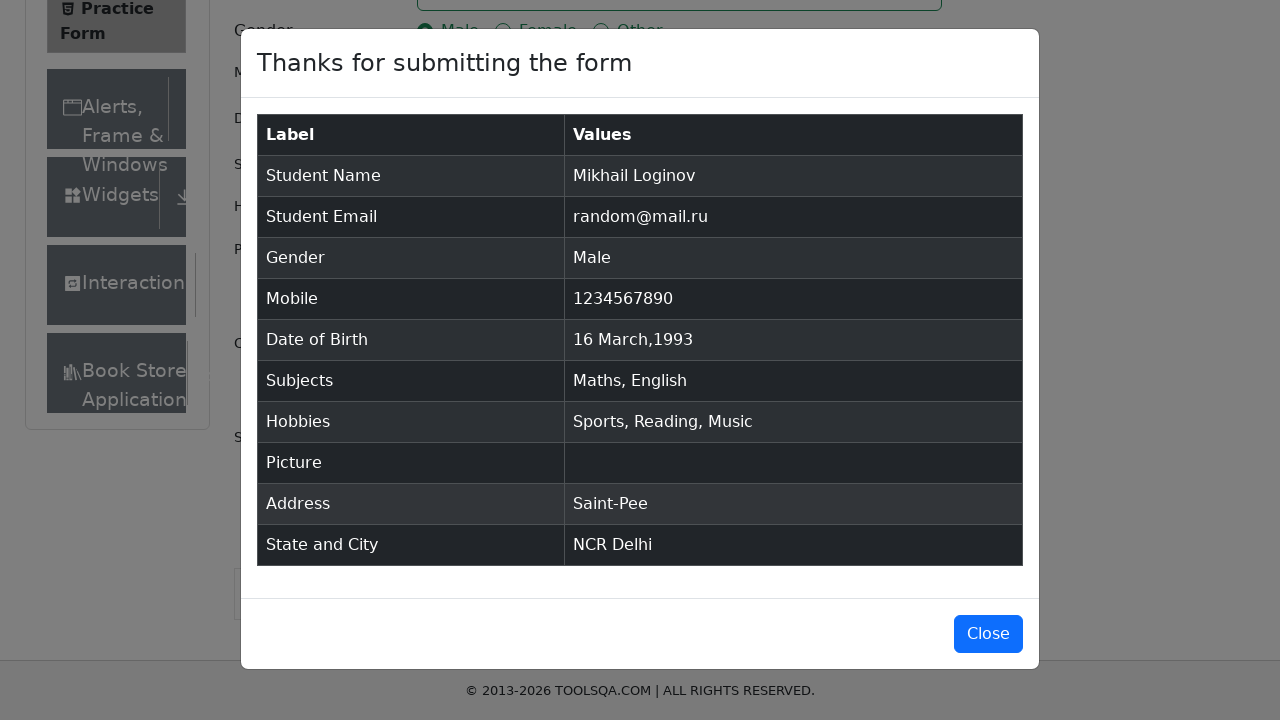

Verified phone number '1234567890' in results
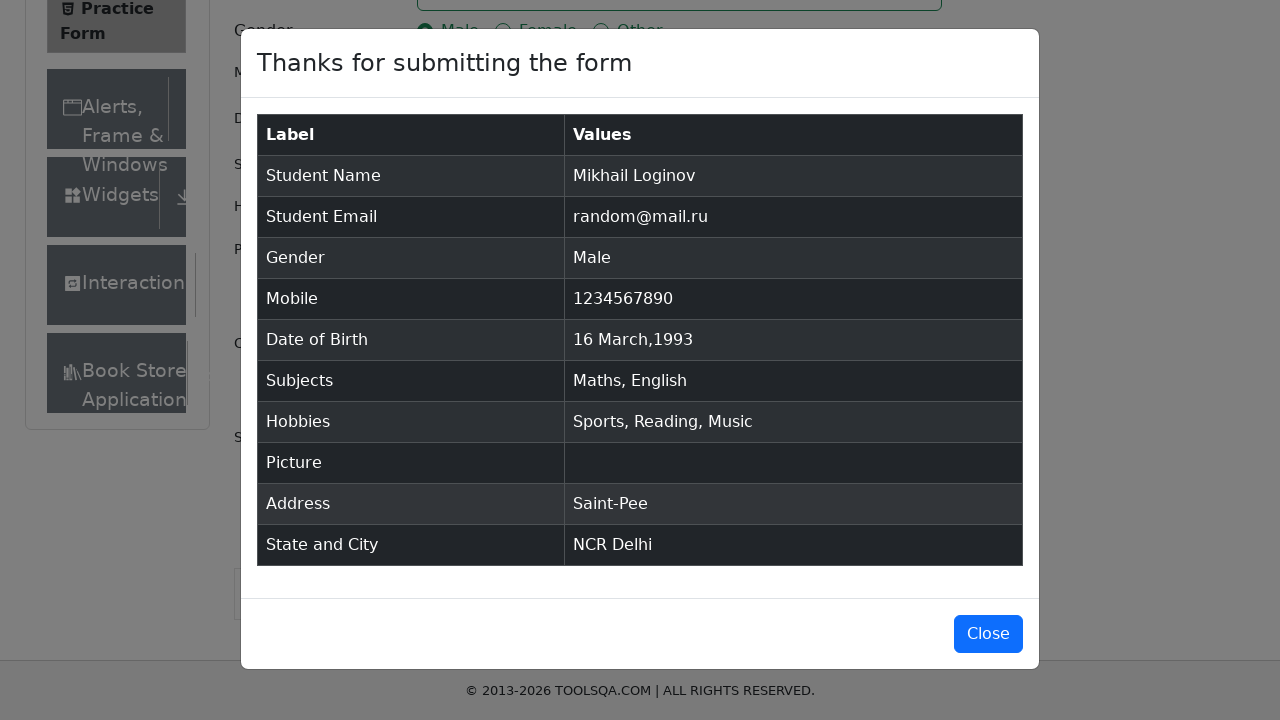

Verified date of birth '16 March,1993' in results
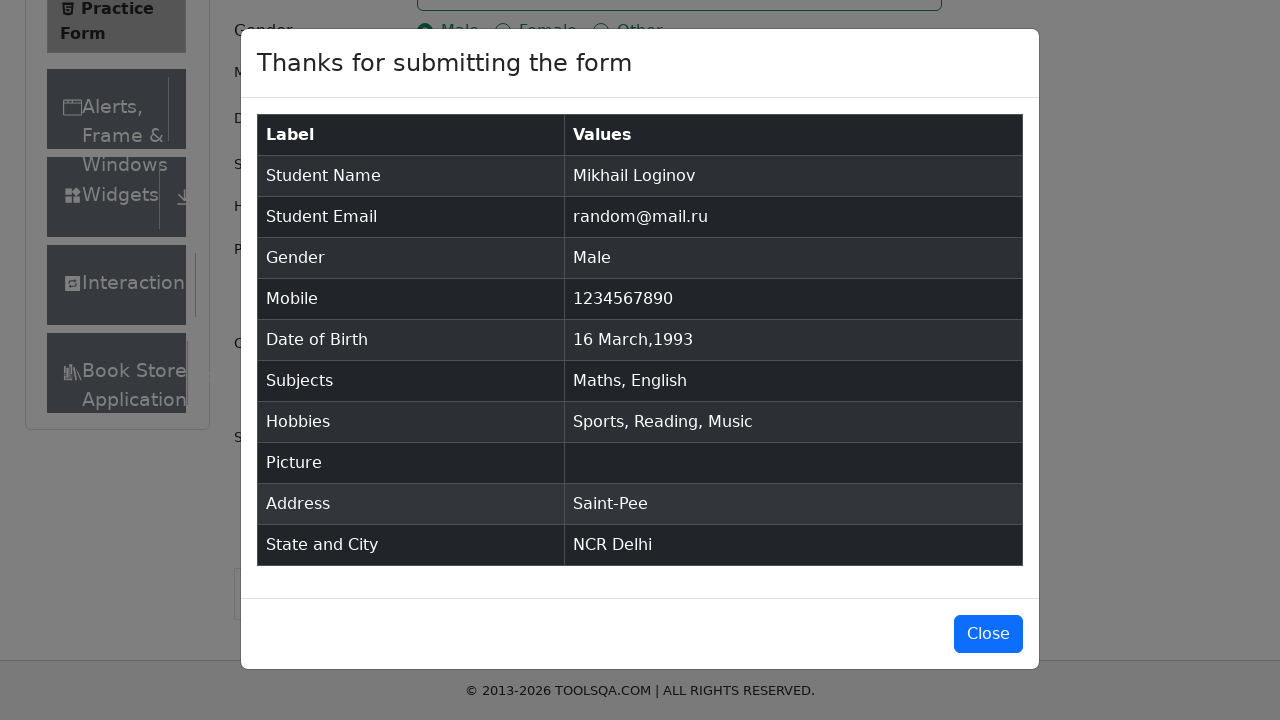

Verified address 'Saint-Pee' in results
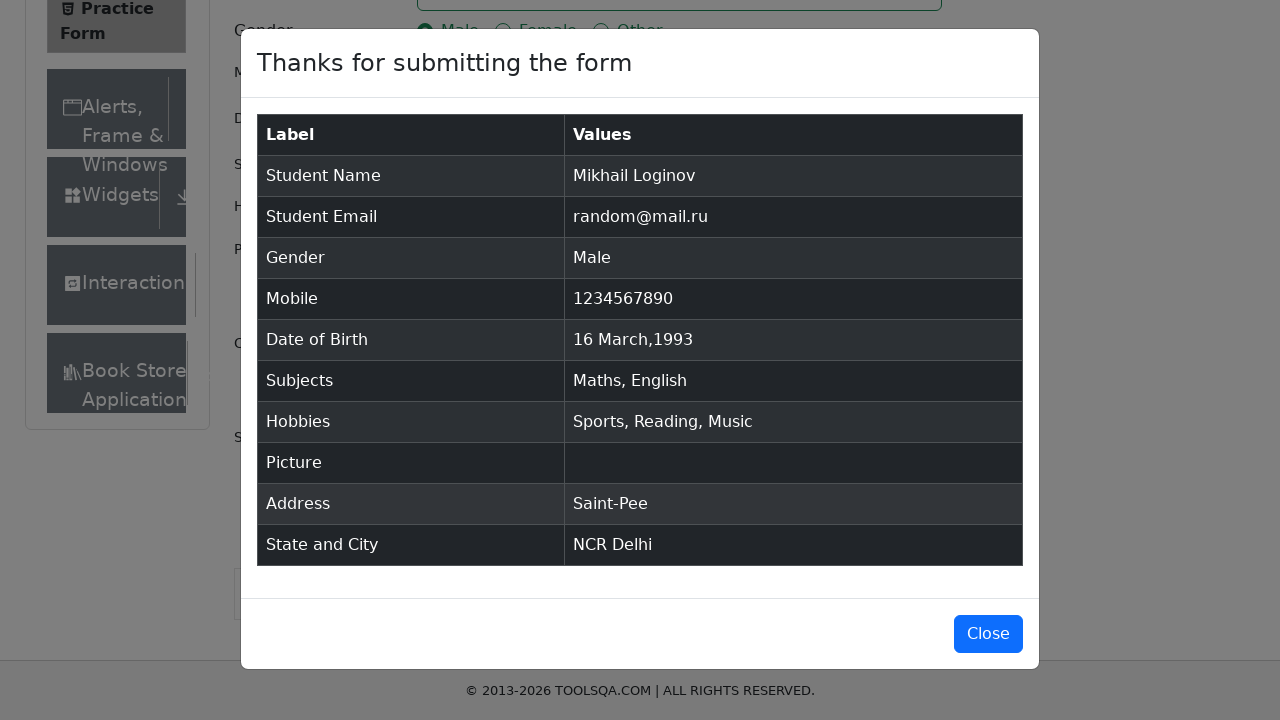

Verified state and city 'NCR Delhi' in results
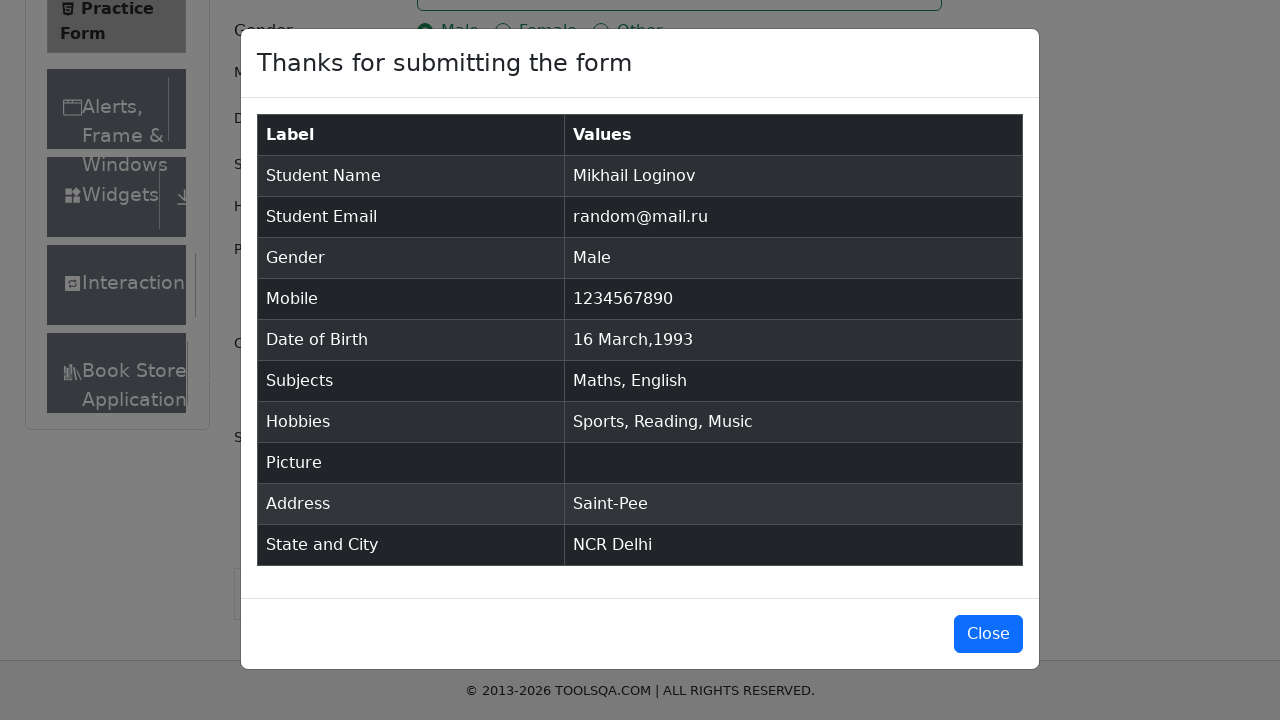

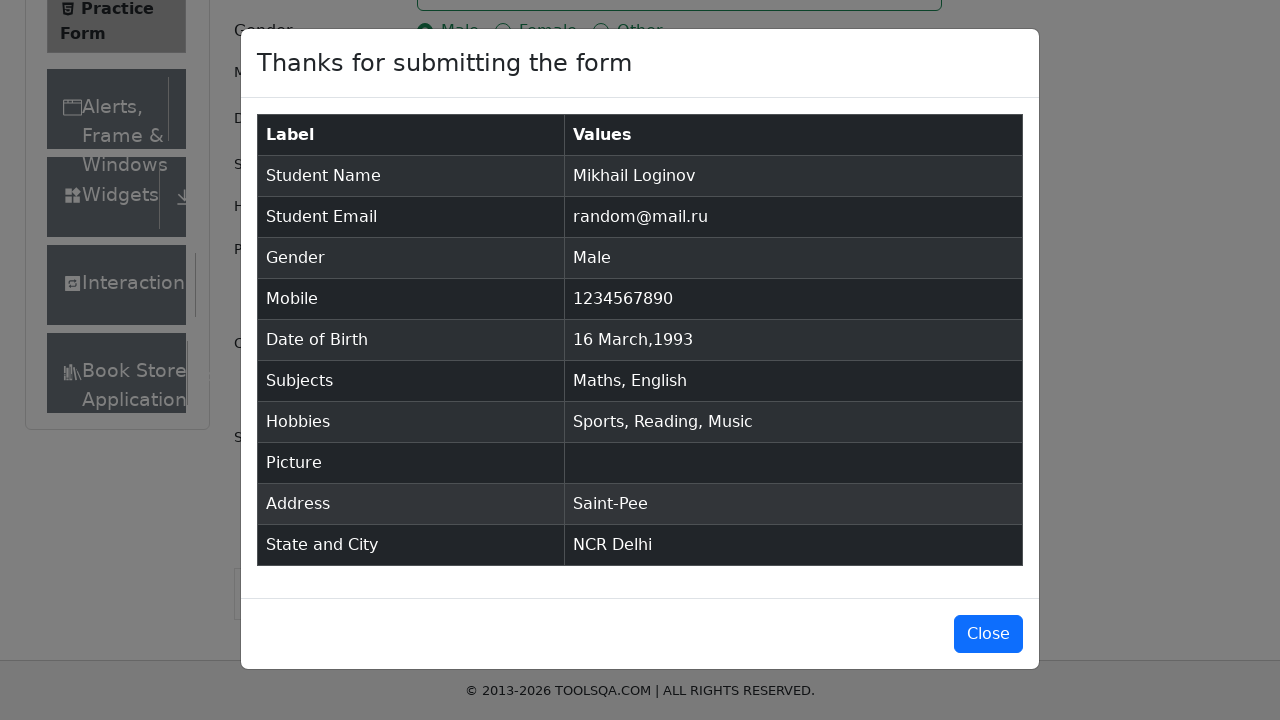